Tests registration form by filling in first name, last name, and email fields, then submitting the form and verifying successful registration message

Starting URL: http://suninjuly.github.io/registration1.html

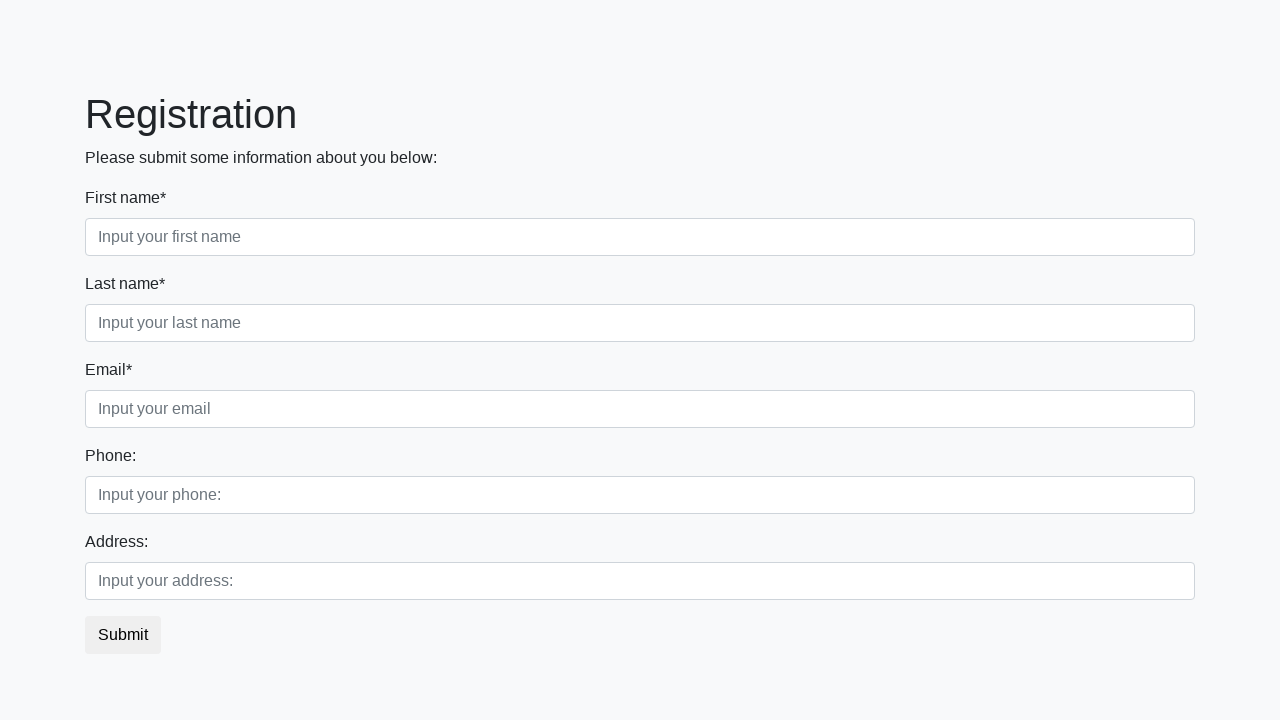

Filled first name field with 'Kate' on input.first[required]
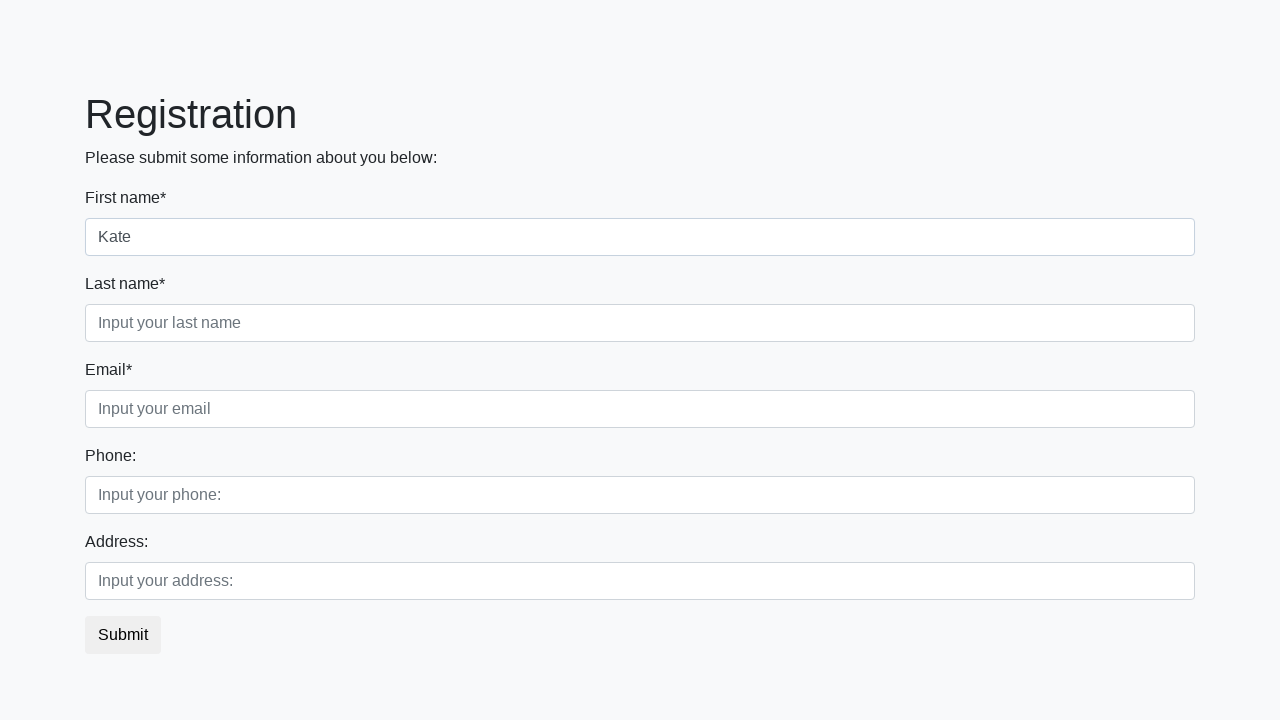

Filled last name field with 'Korvusova' on input.second[required]
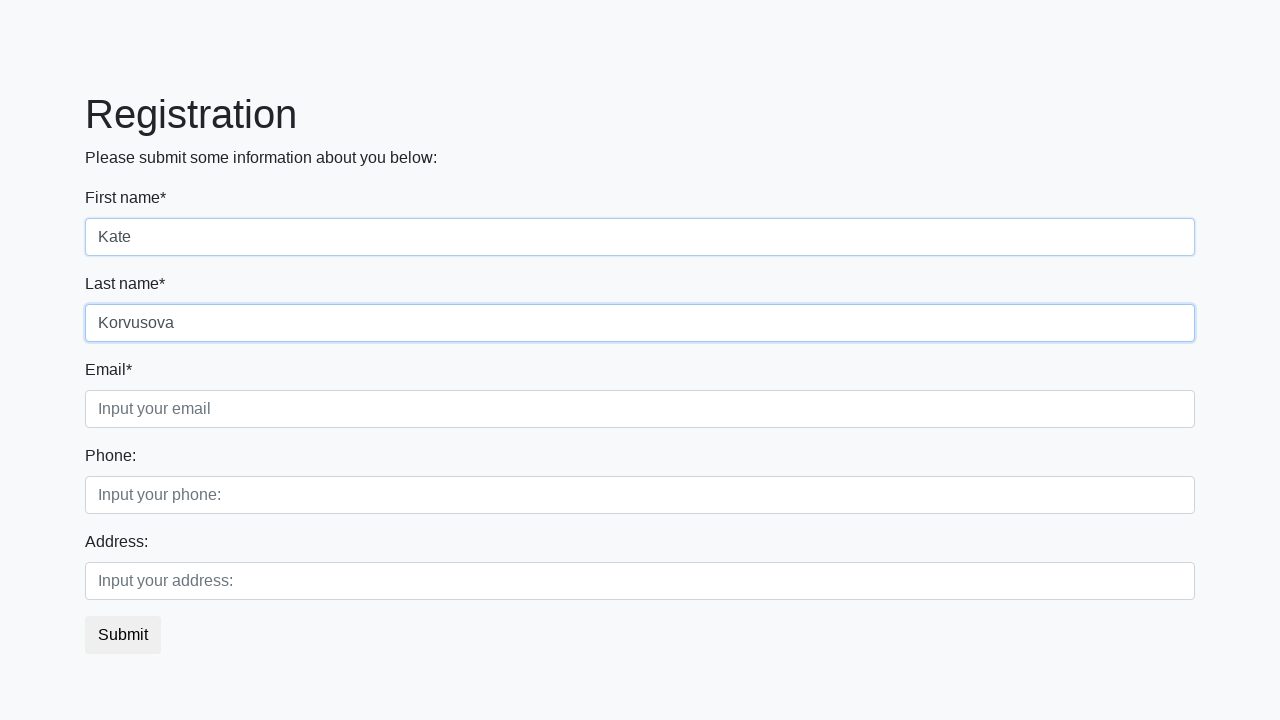

Filled email field with 'kate.korvusova@gmail.com' on input.third[required]
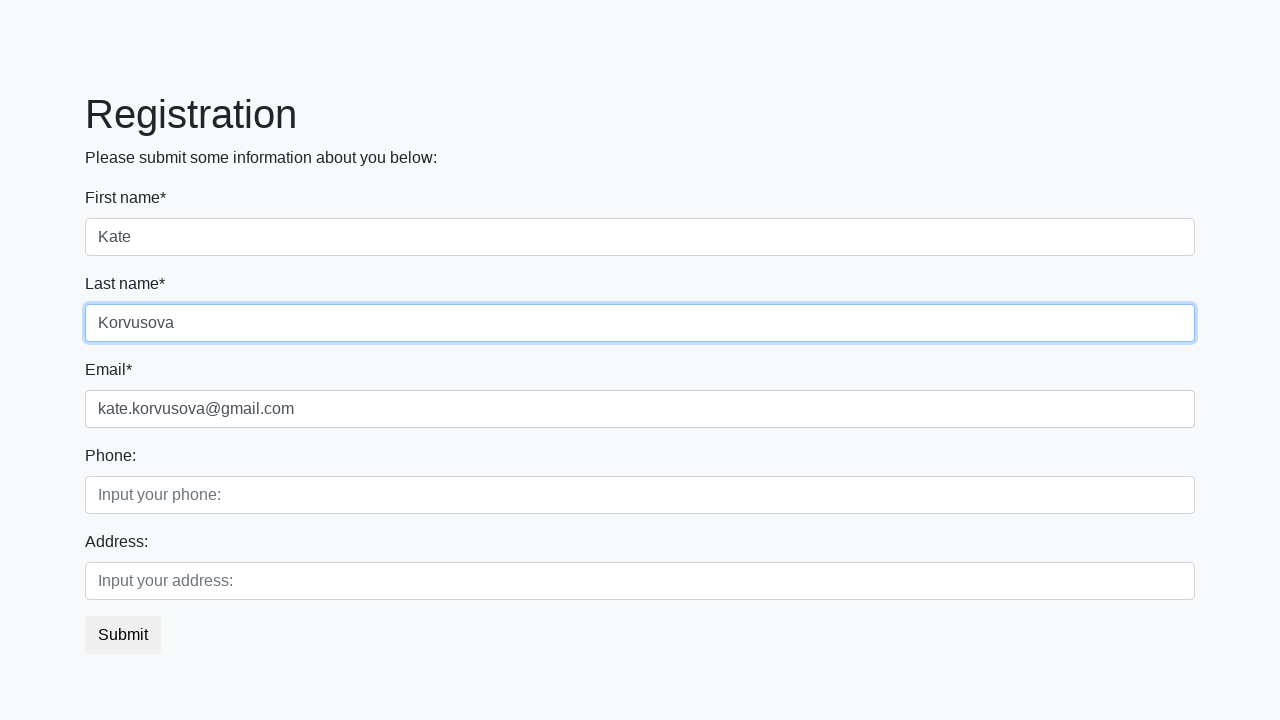

Clicked submit button to register at (123, 635) on button.btn
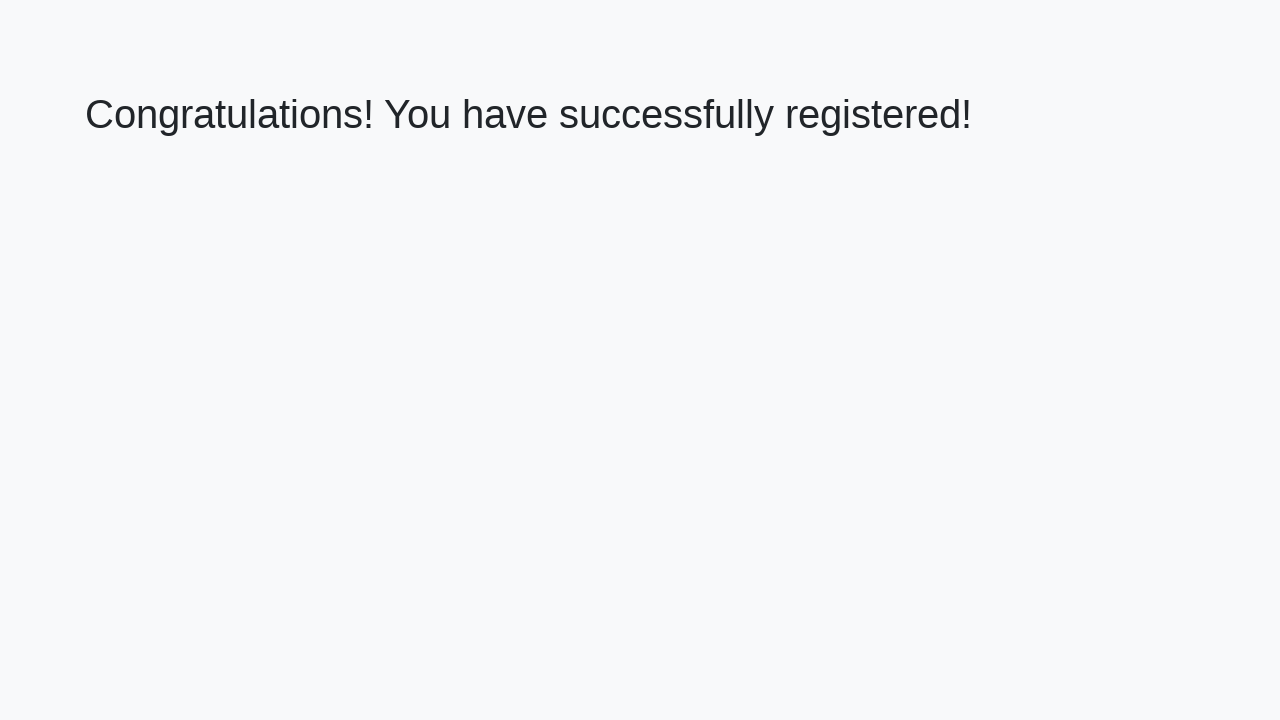

Success message heading loaded
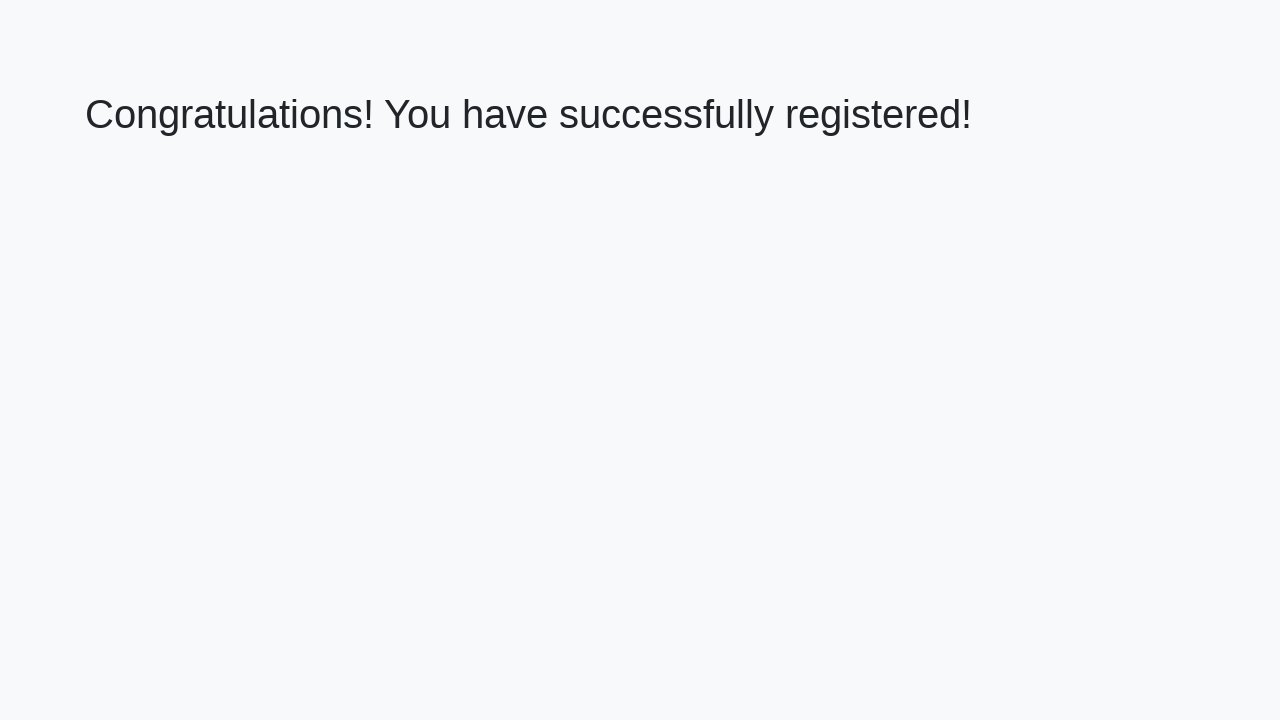

Retrieved success message text
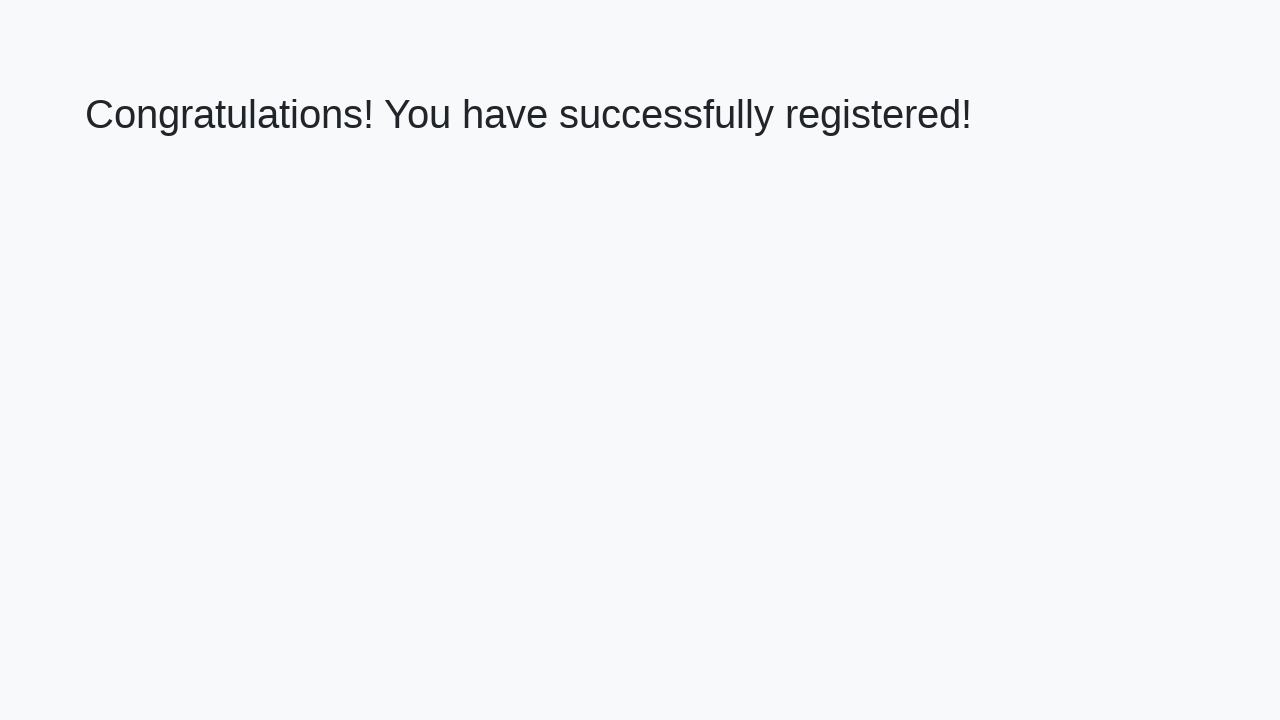

Verified successful registration message: 'Congratulations! You have successfully registered!'
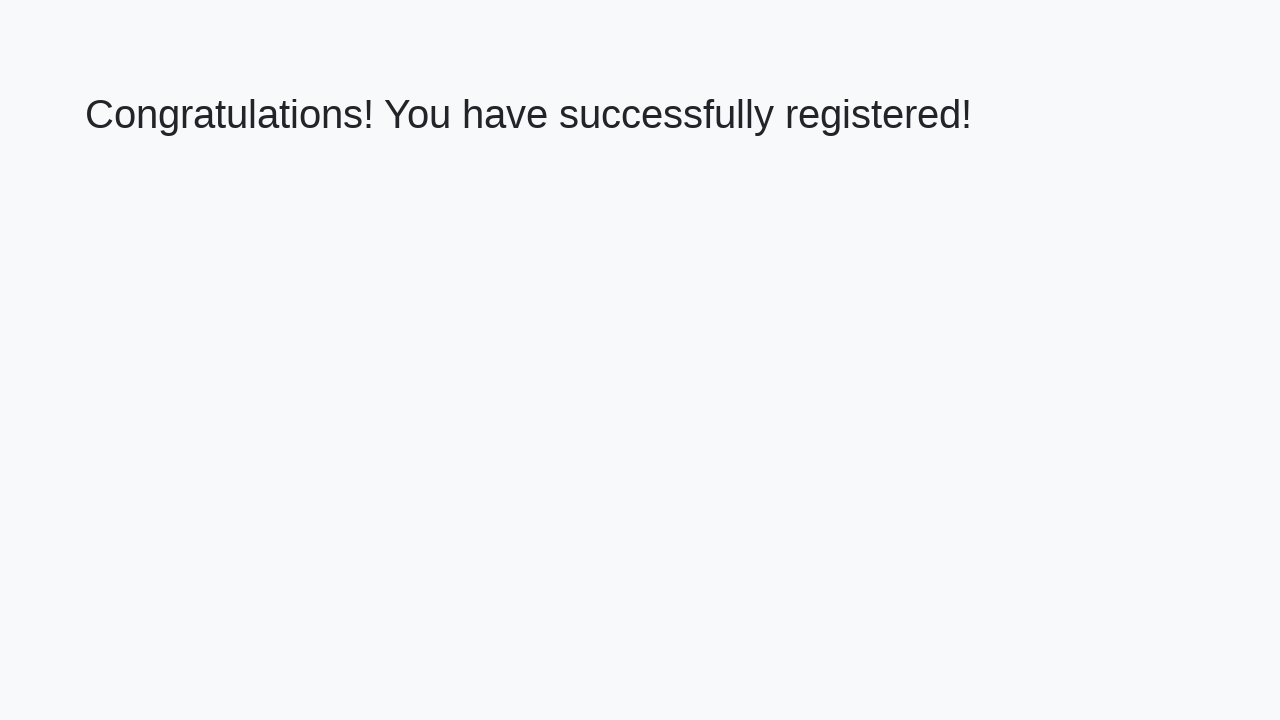

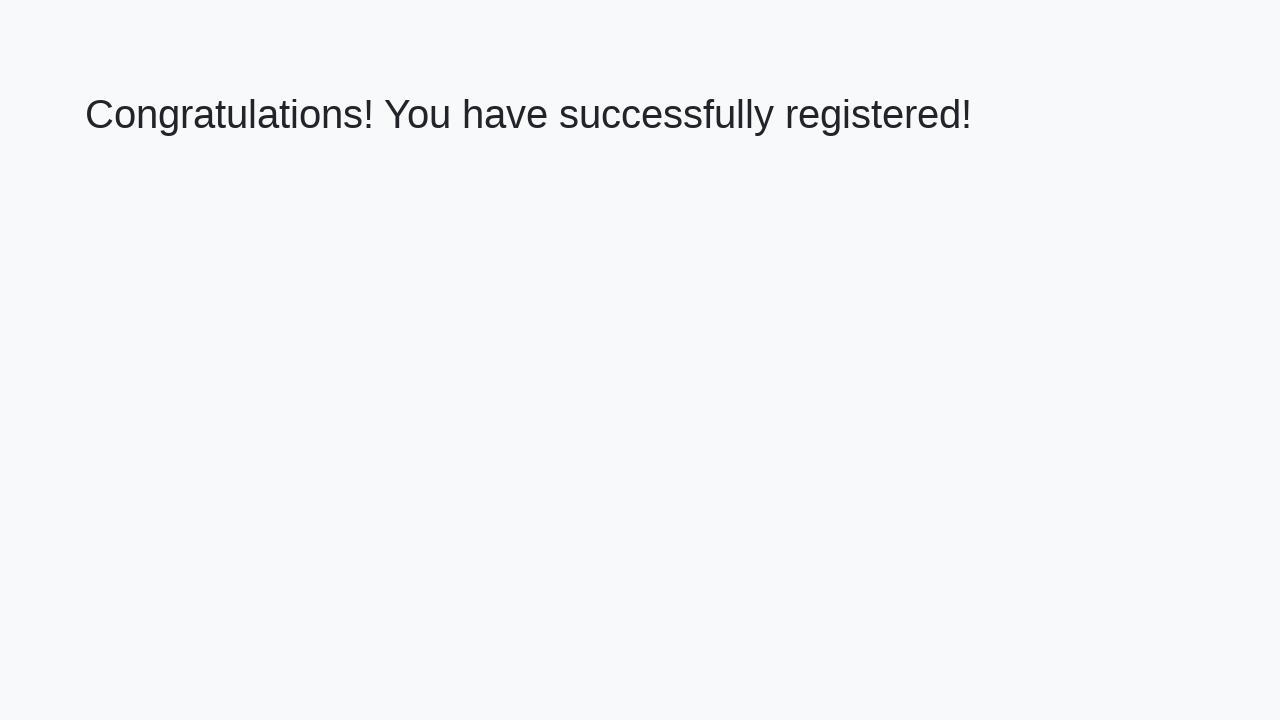